Tests the URLVoid website reputation checker by submitting a domain to scan against multiple blacklist sources.

Starting URL: https://www.urlvoid.com/

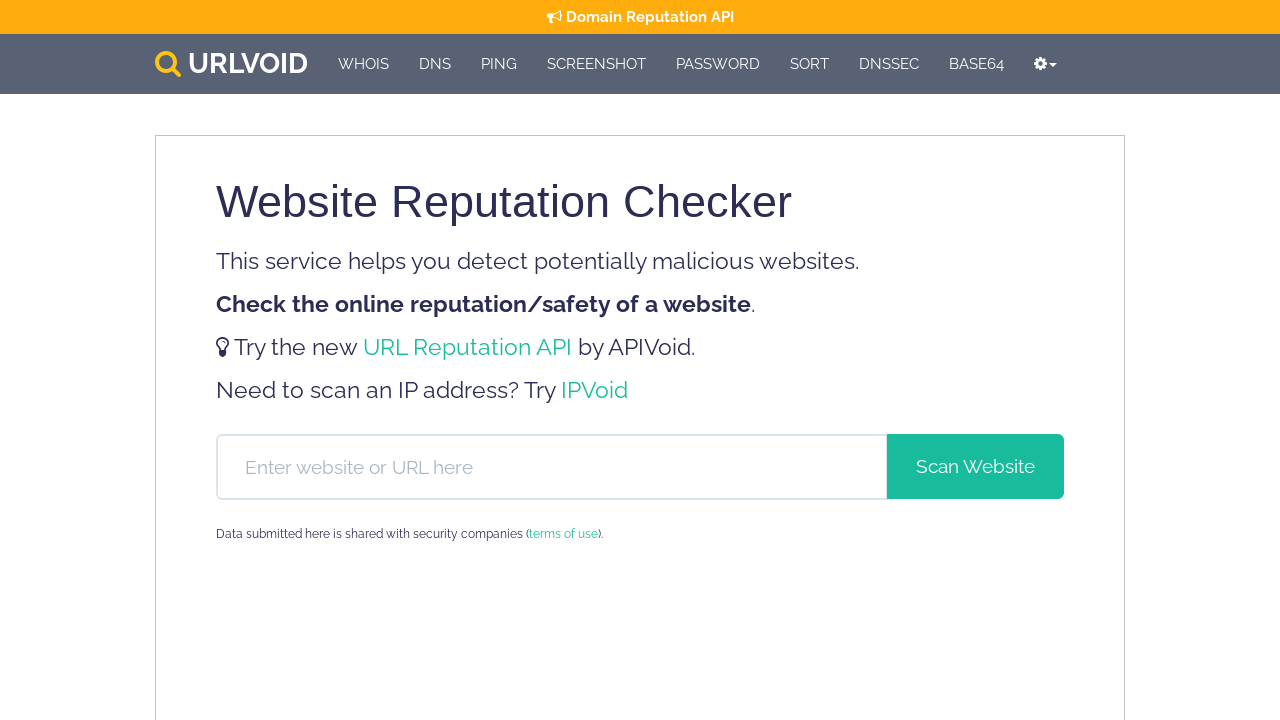

Domain input field loaded
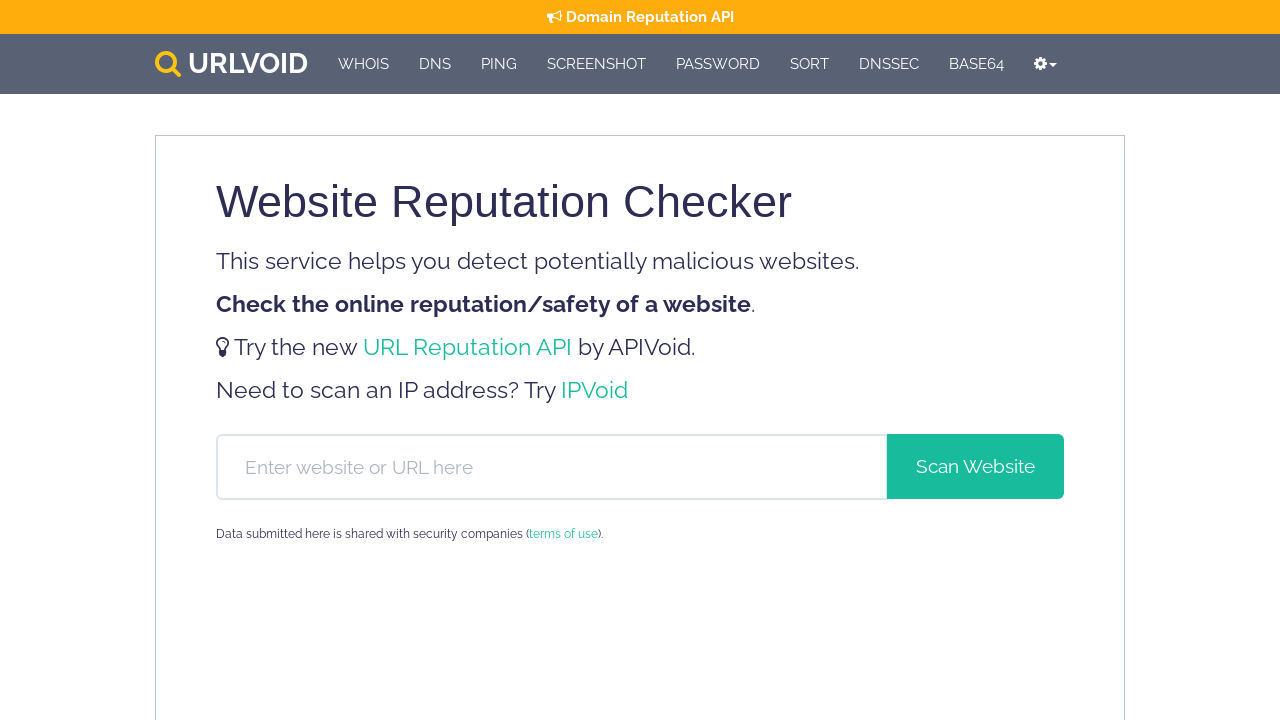

Filled domain input field with 'microsoft.com' on #hf-domain
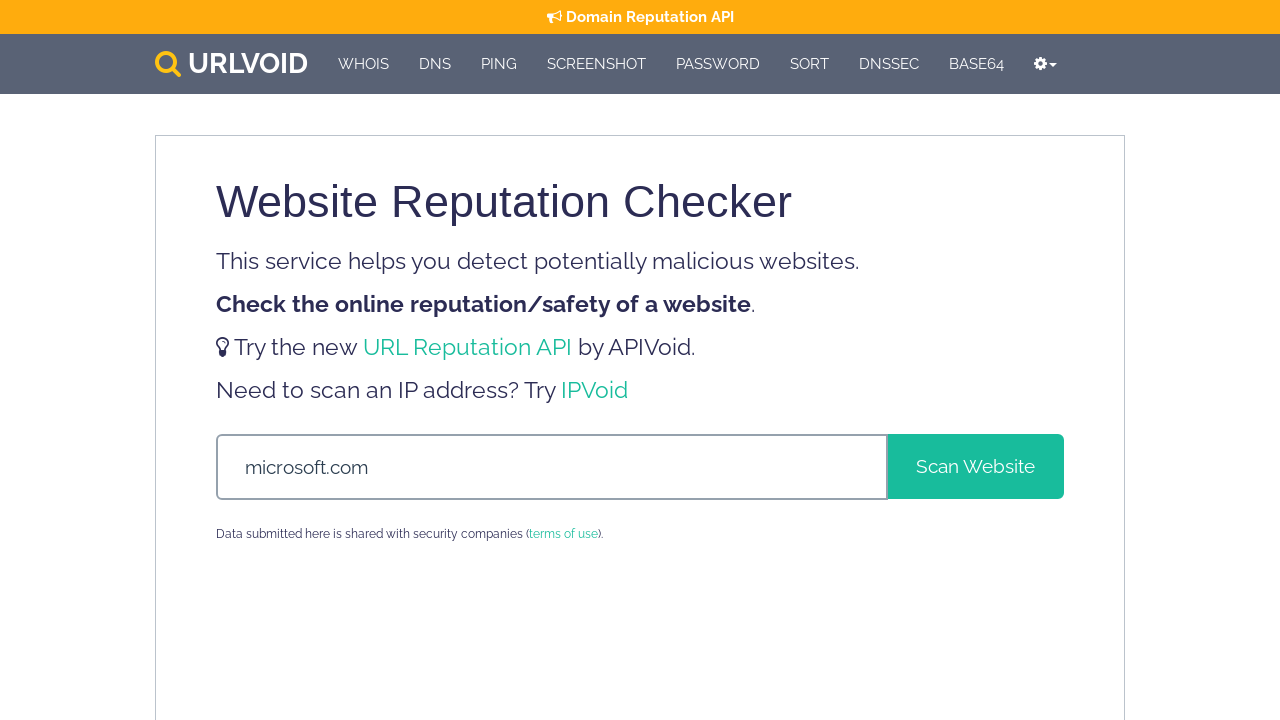

Submitted domain for reputation check on #hf-domain
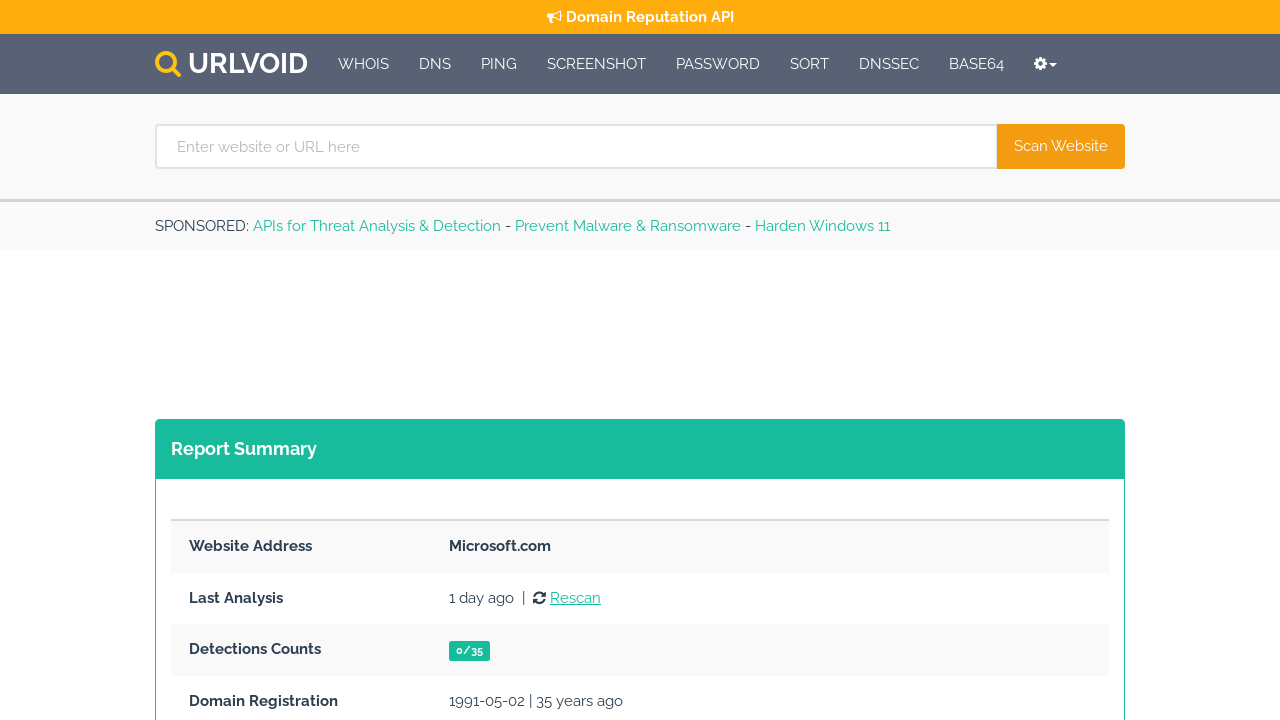

Scan results loaded from multiple blacklist sources
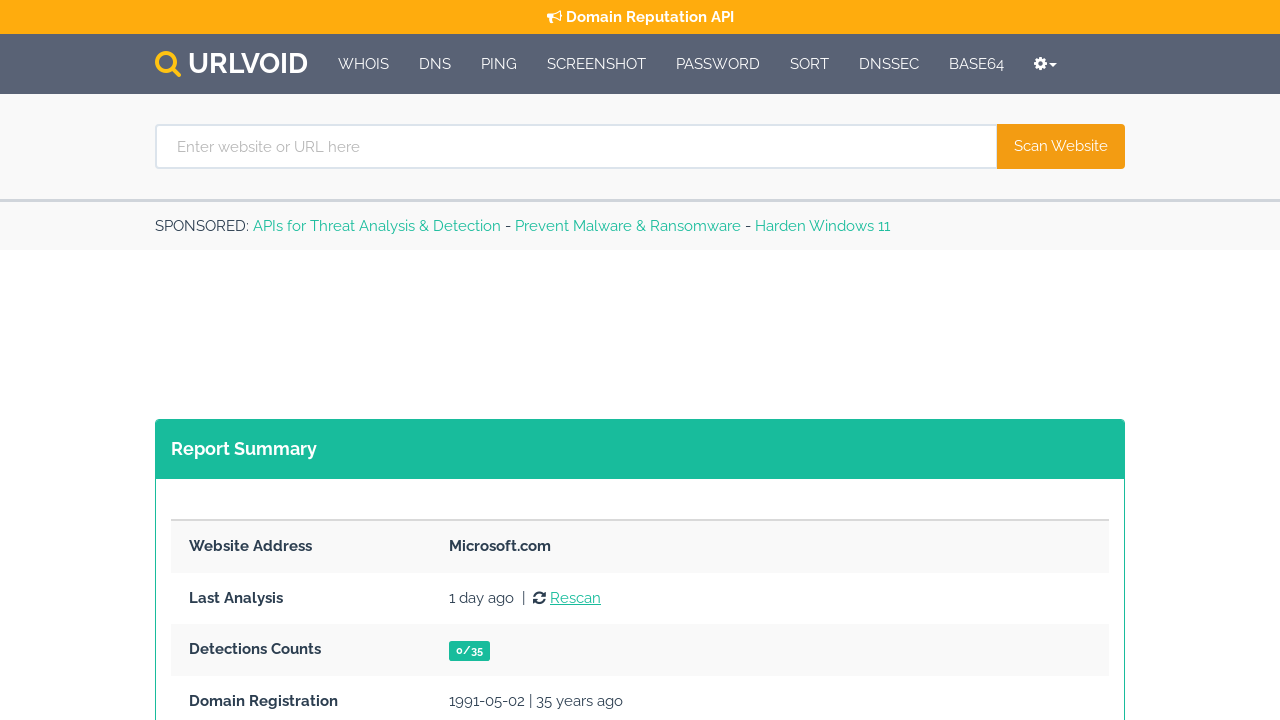

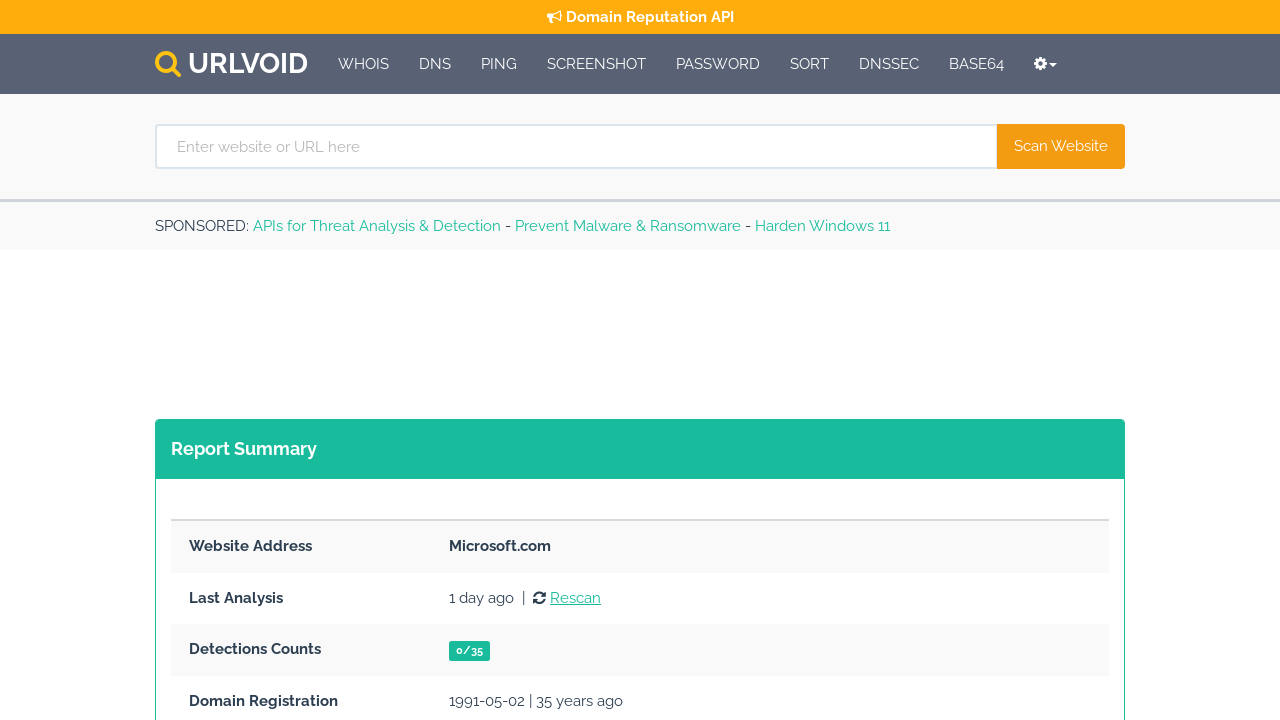